Scrolls down the page to view a table and verifies that table data is accessible by iterating through price values

Starting URL: https://rahulshettyacademy.com/AutomationPractice/

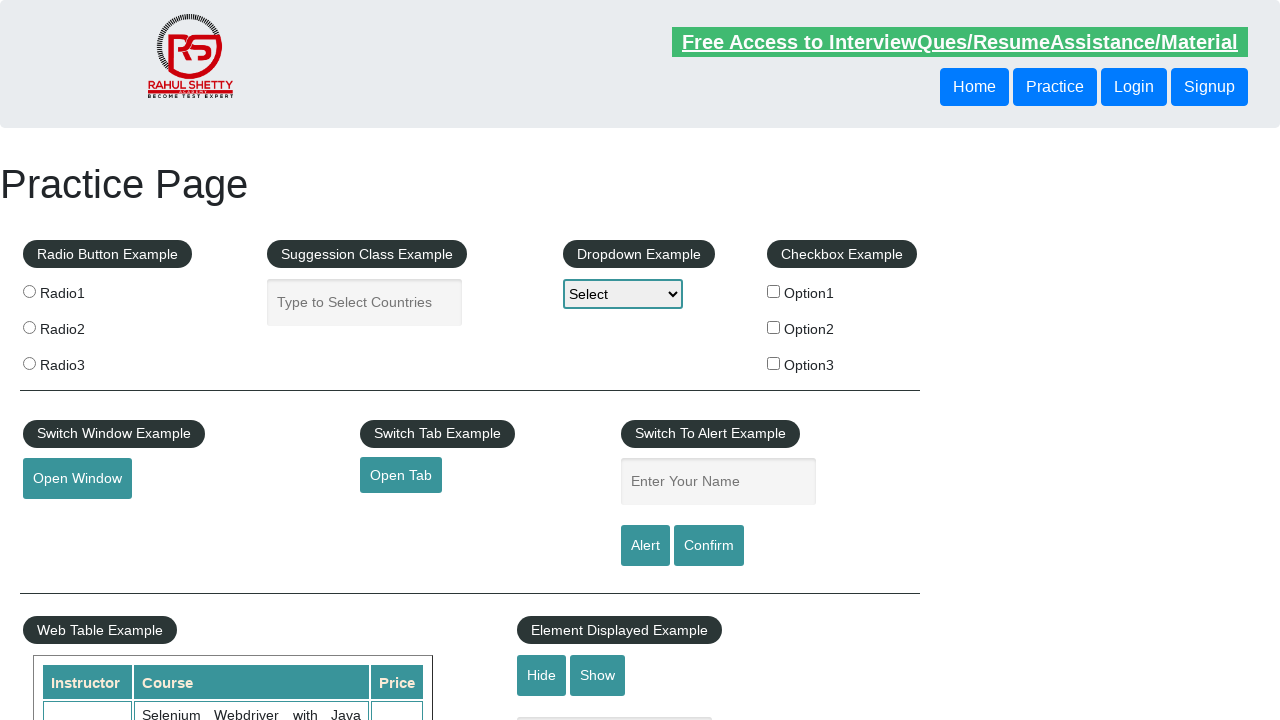

Scrolled down 700 pixels to view the table
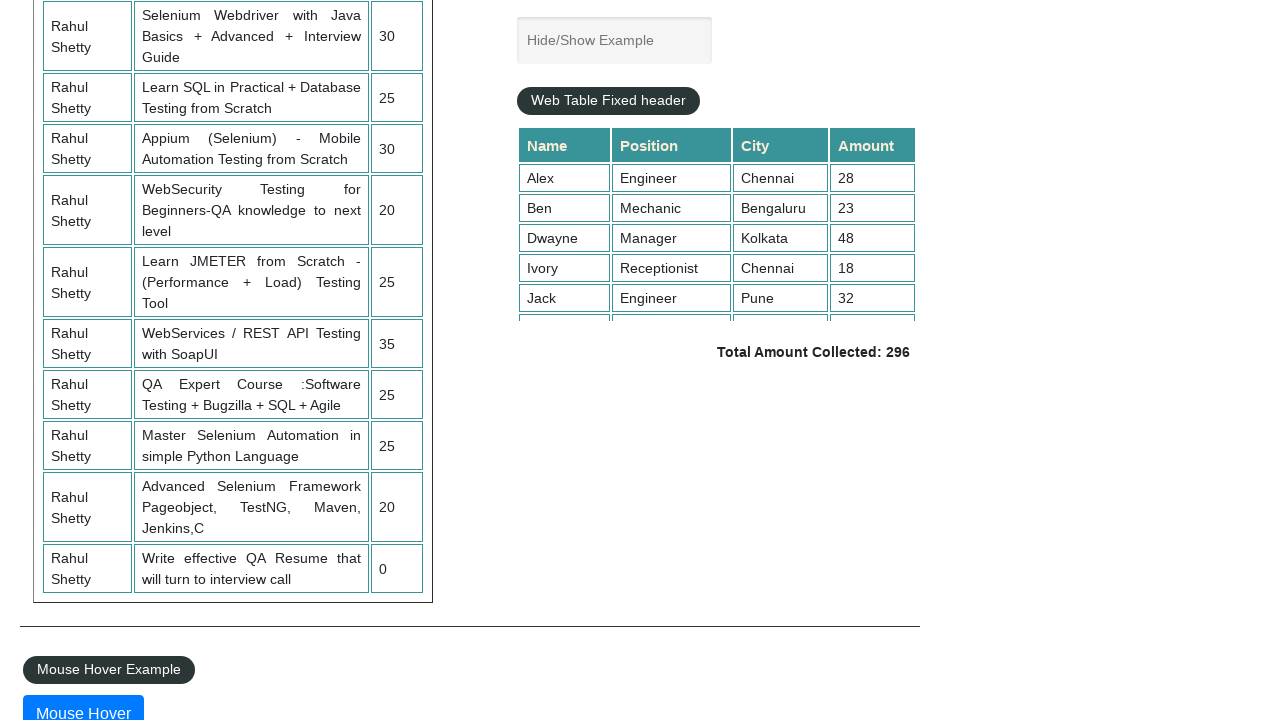

Table with class 'table-display' is now visible
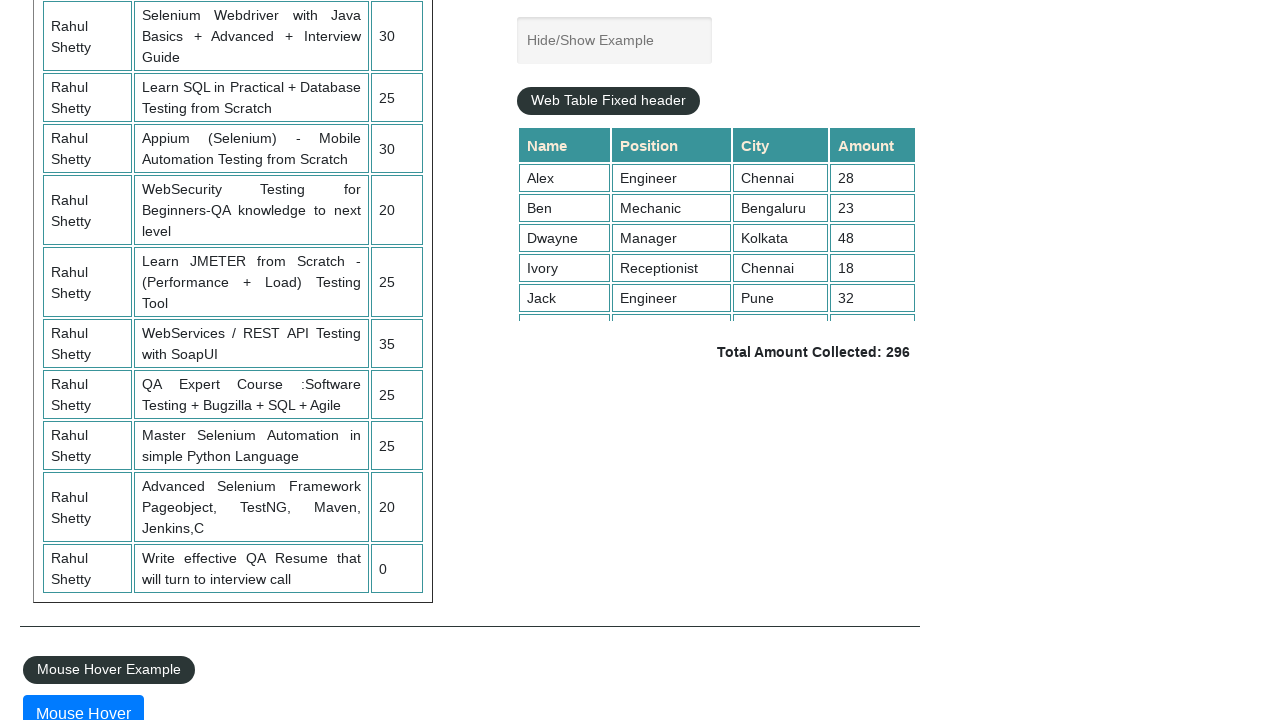

Located all price elements in the third column of the table
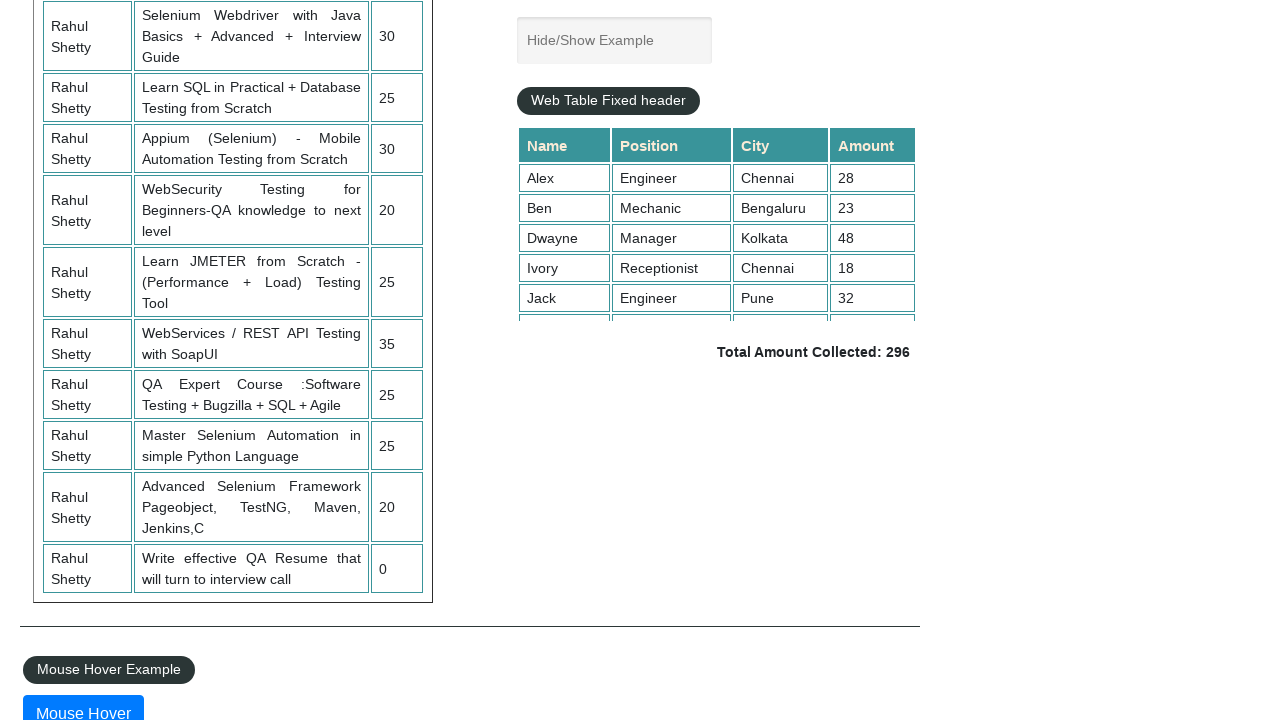

Verified a price element is visible
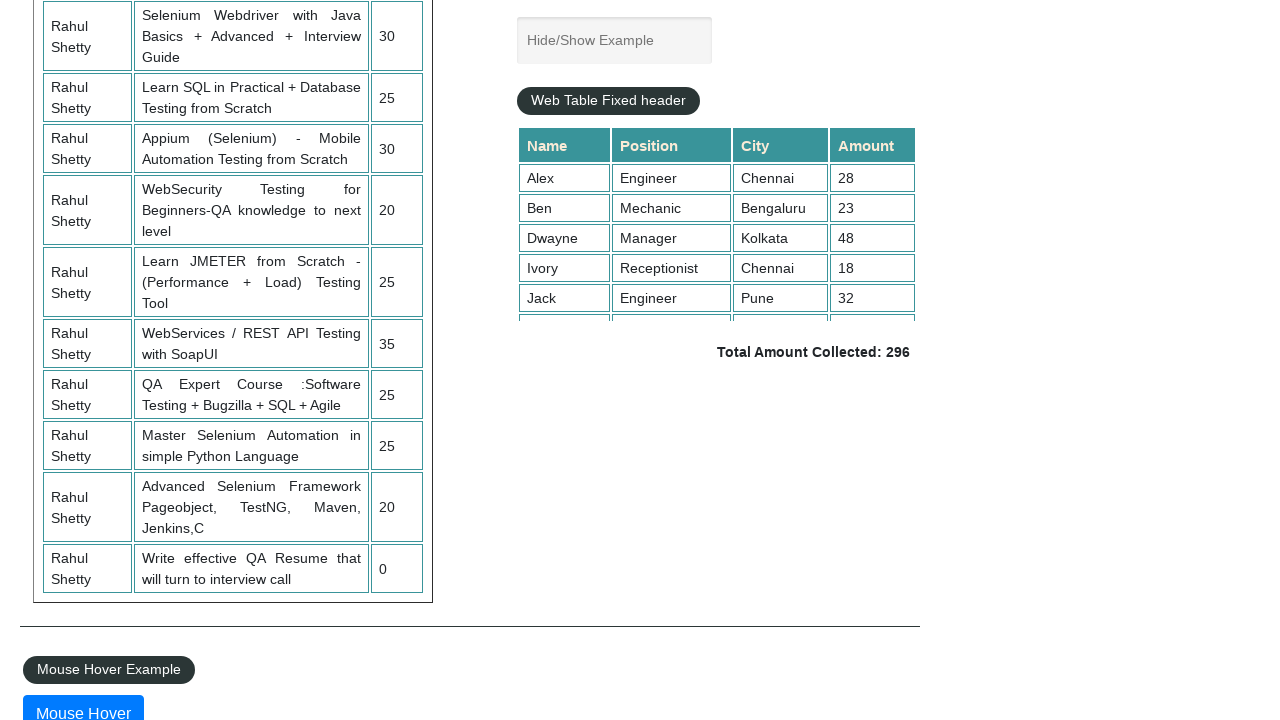

Verified a price element is visible
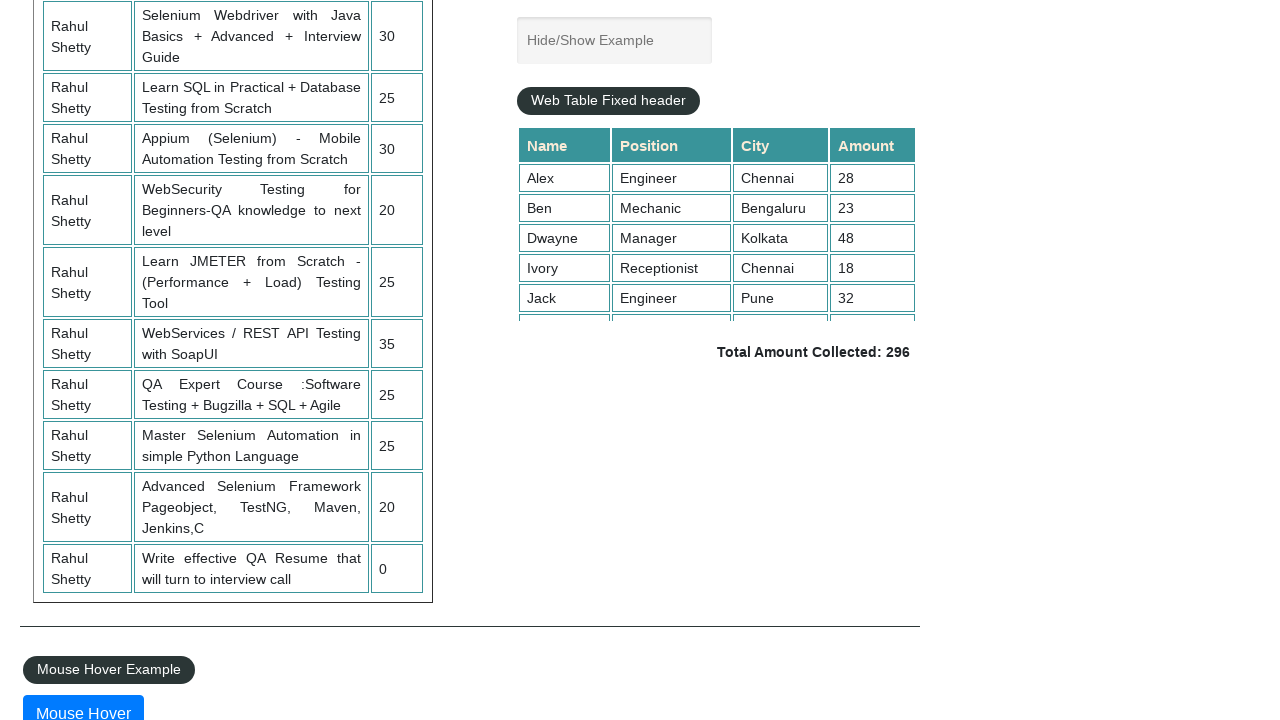

Verified a price element is visible
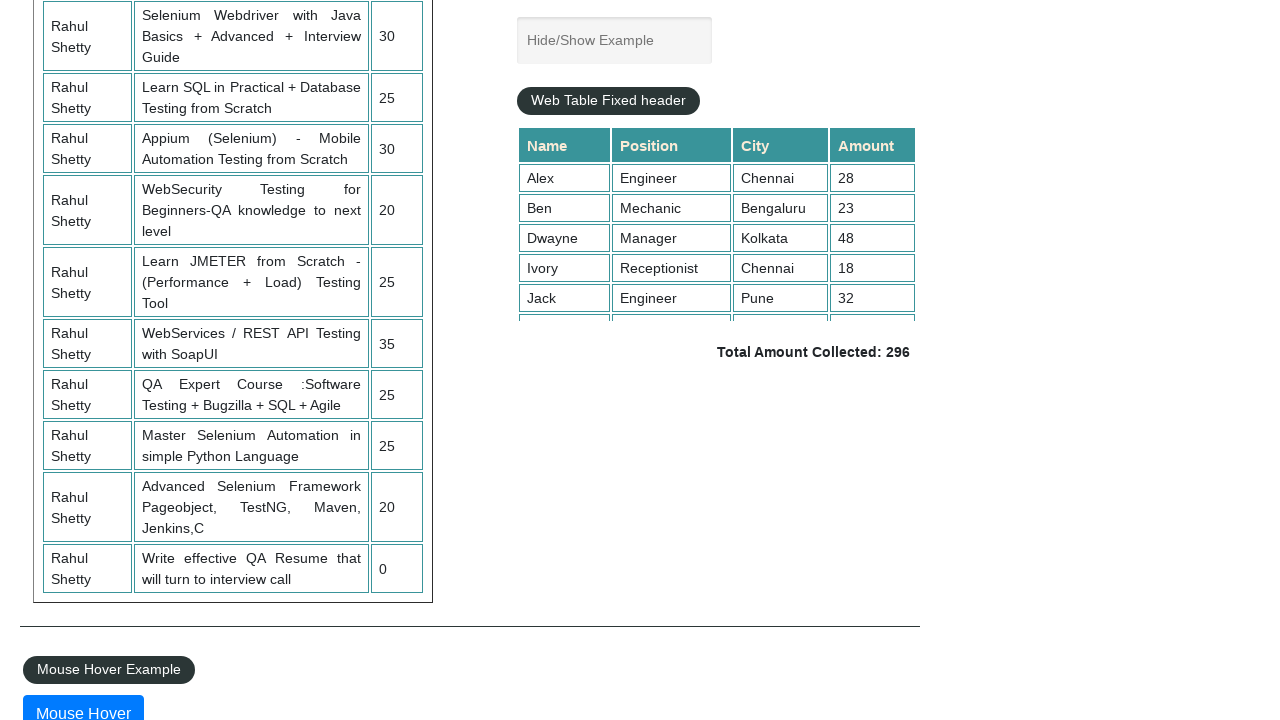

Verified a price element is visible
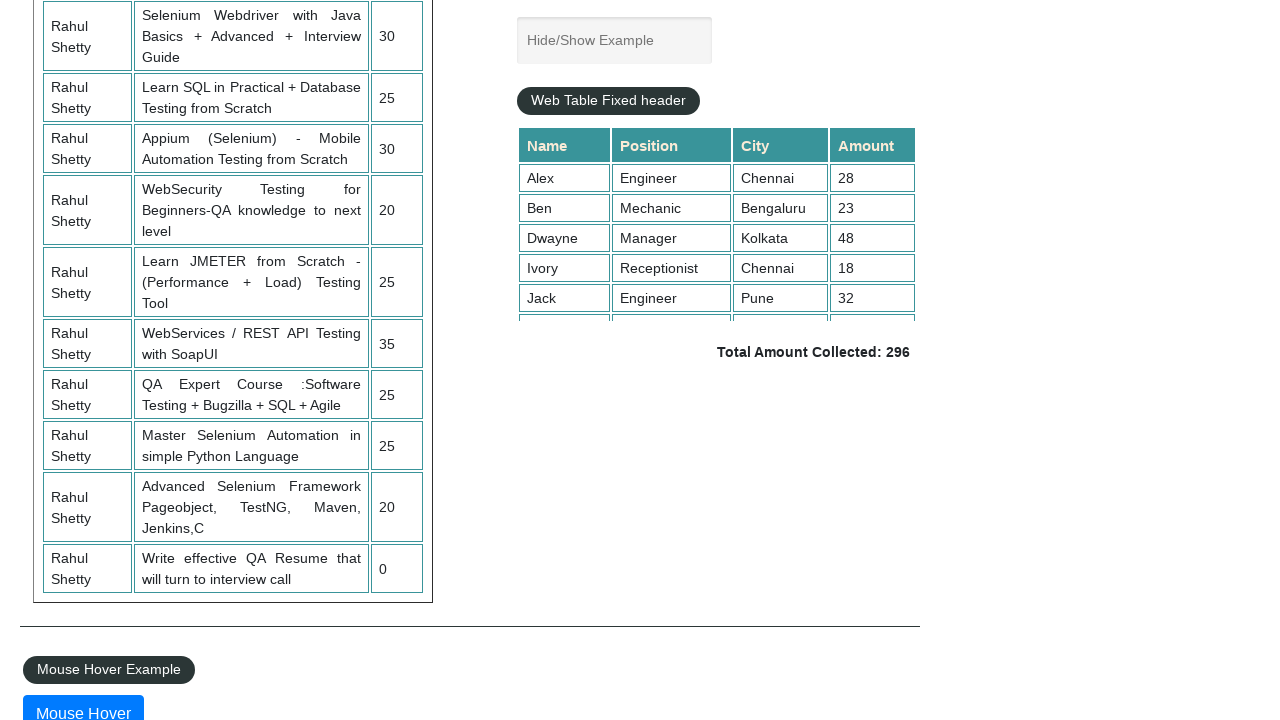

Verified a price element is visible
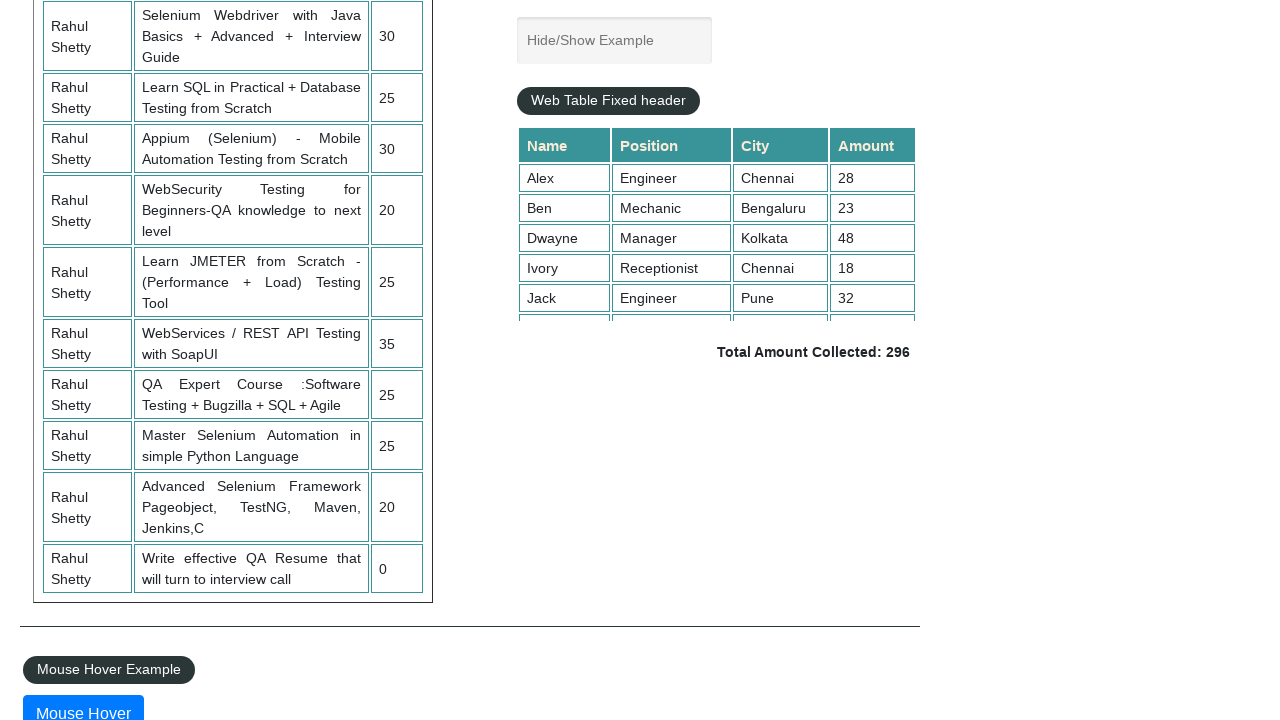

Verified a price element is visible
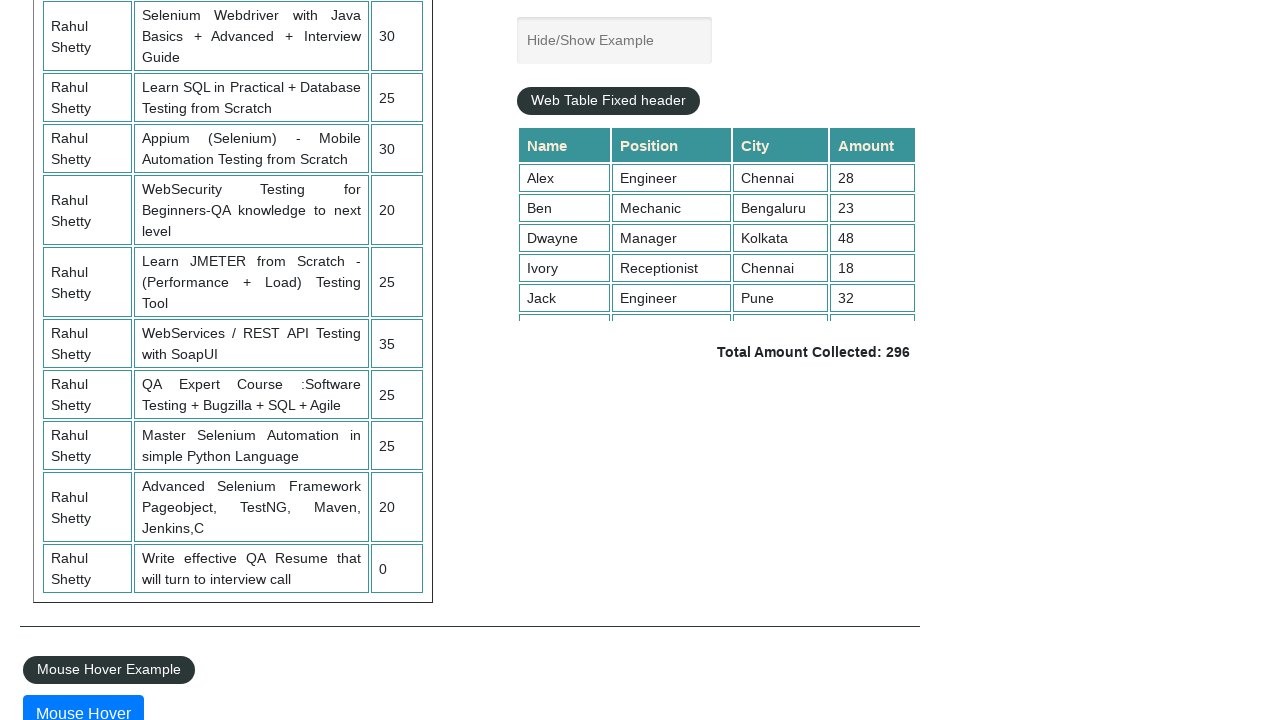

Verified a price element is visible
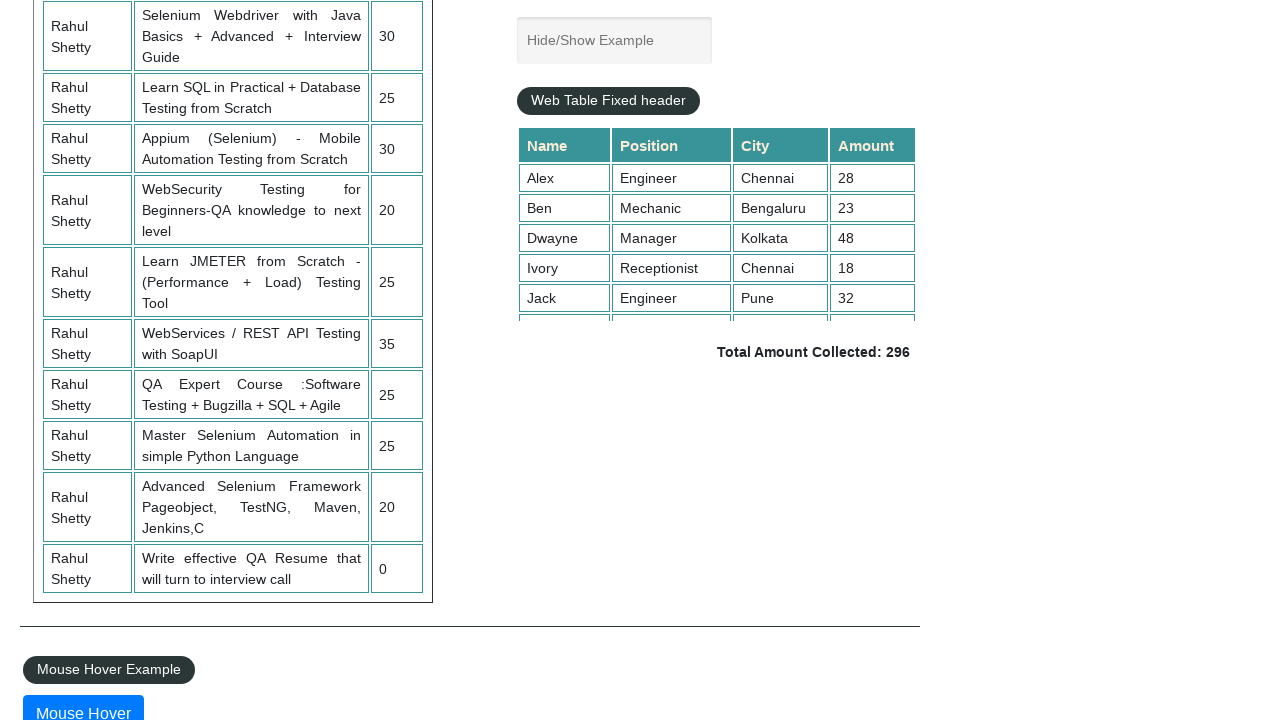

Verified a price element is visible
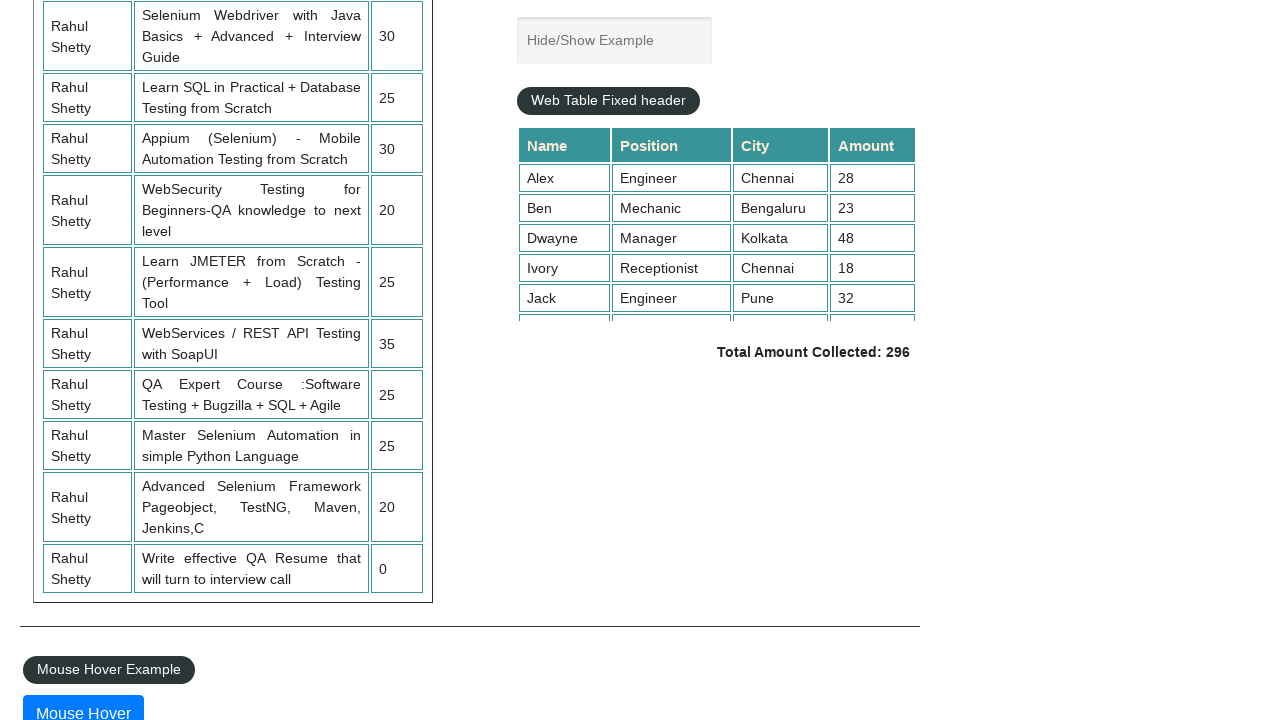

Verified a price element is visible
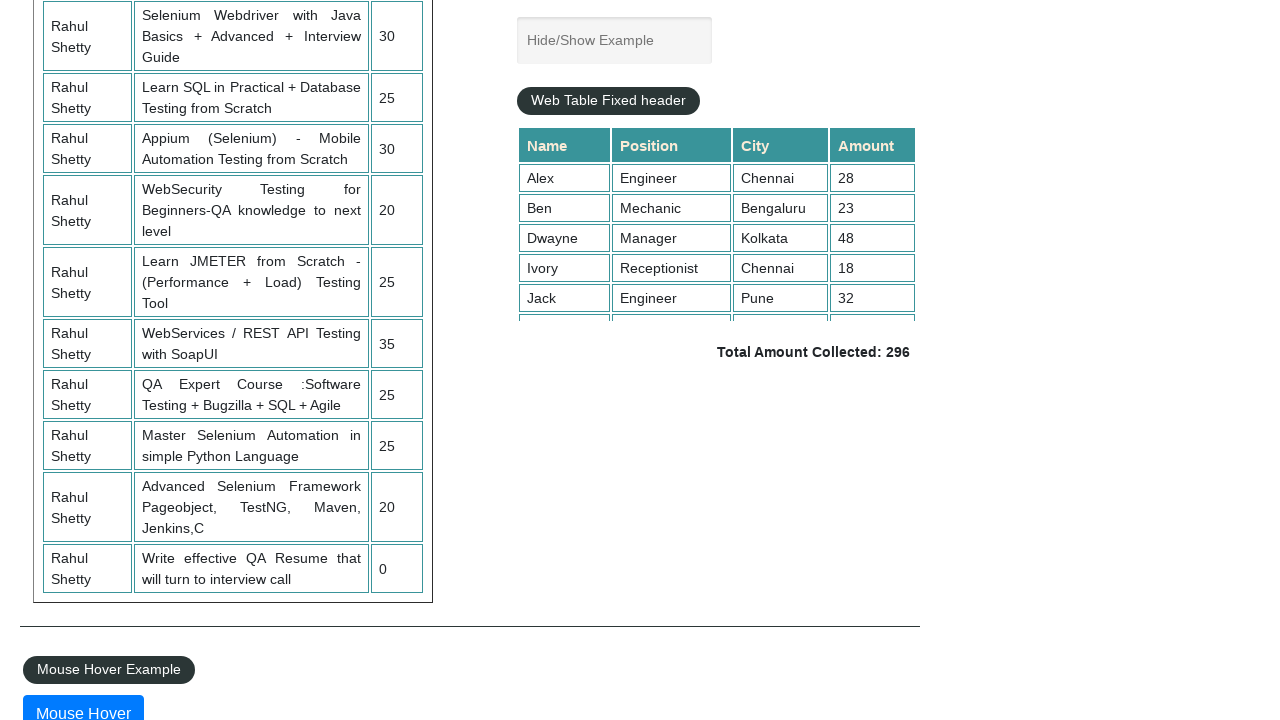

Verified a price element is visible
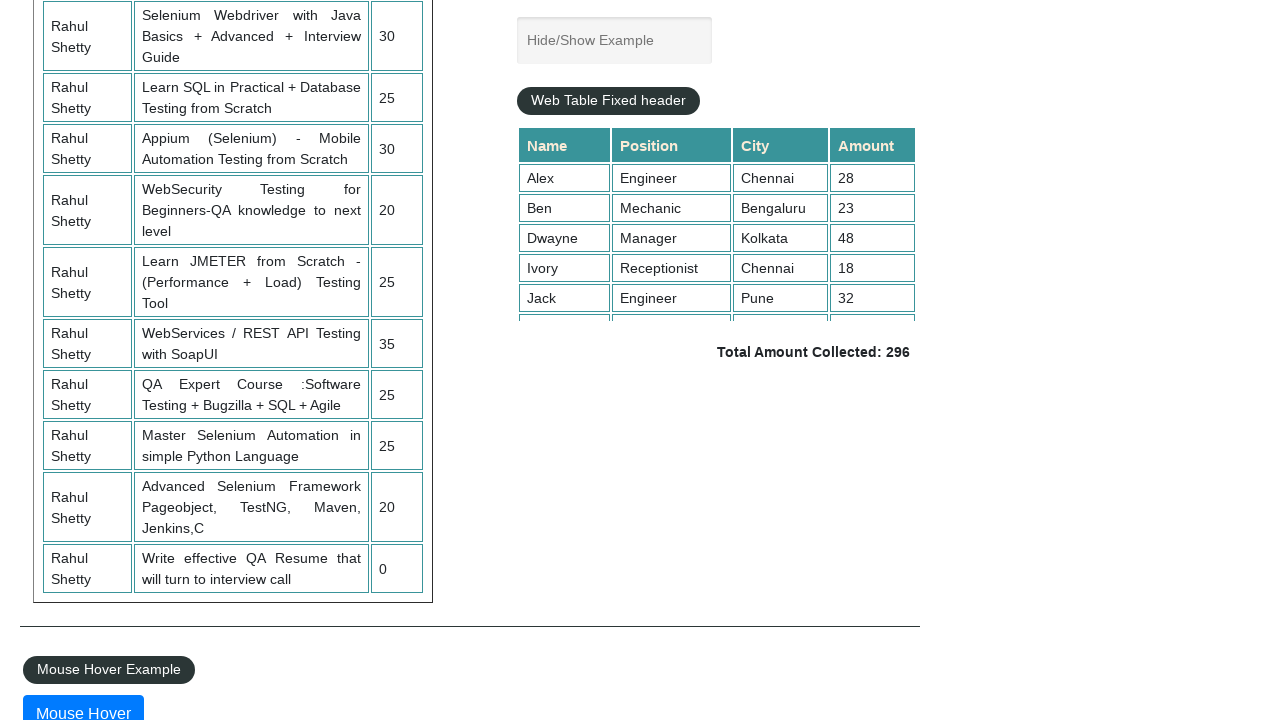

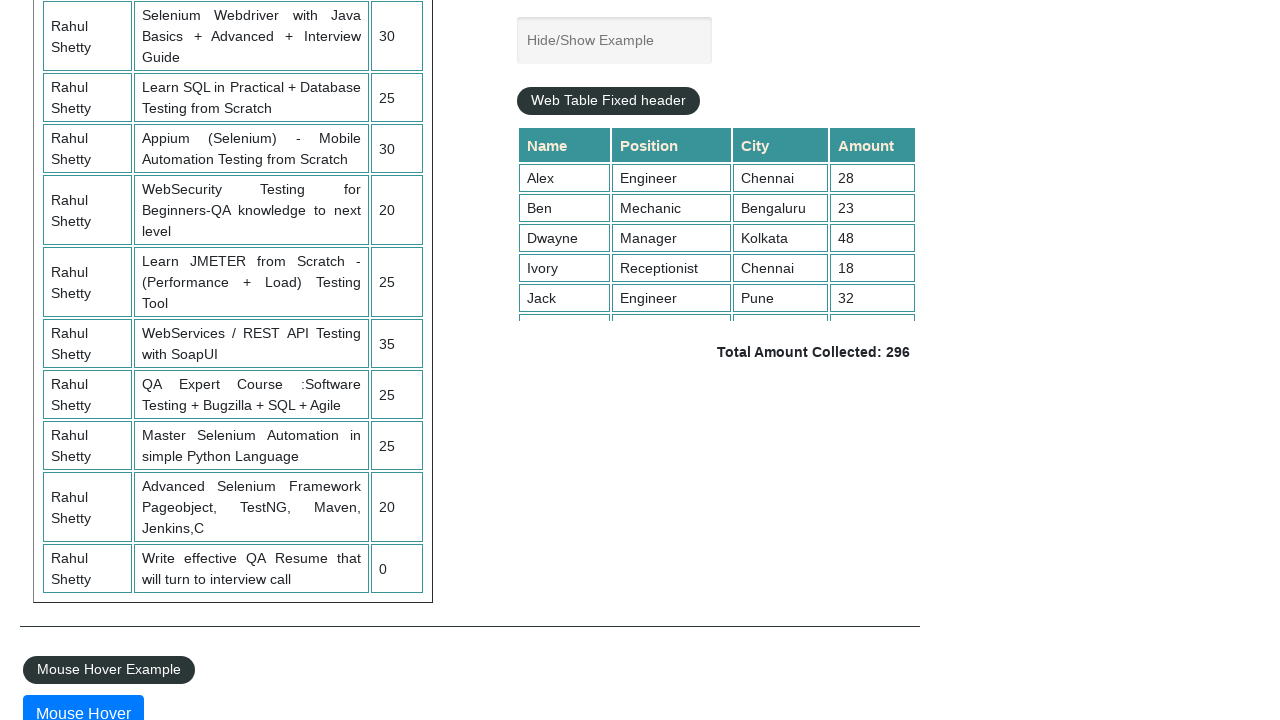